Tests validation by clearing the organization field and verifying alert for missing organization

Starting URL: http://automationbykrishna.com

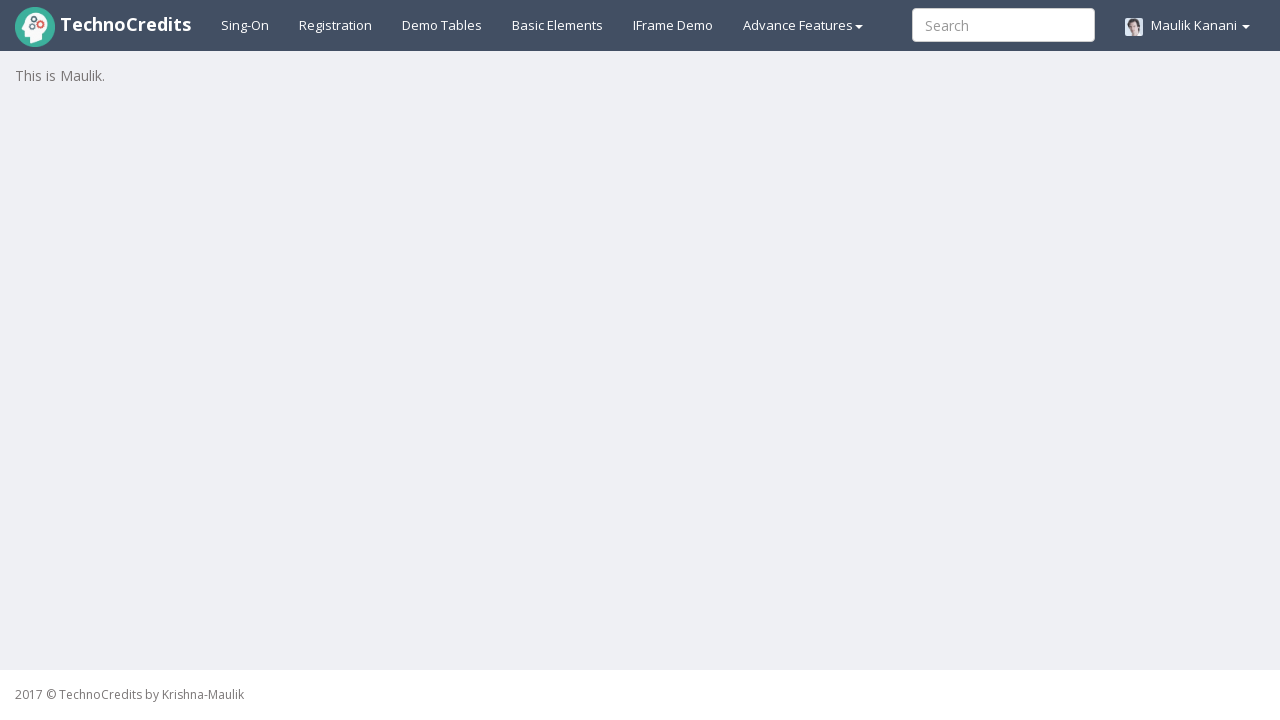

Clicked on registration link at (336, 25) on xpath=//a[@id='registration2']
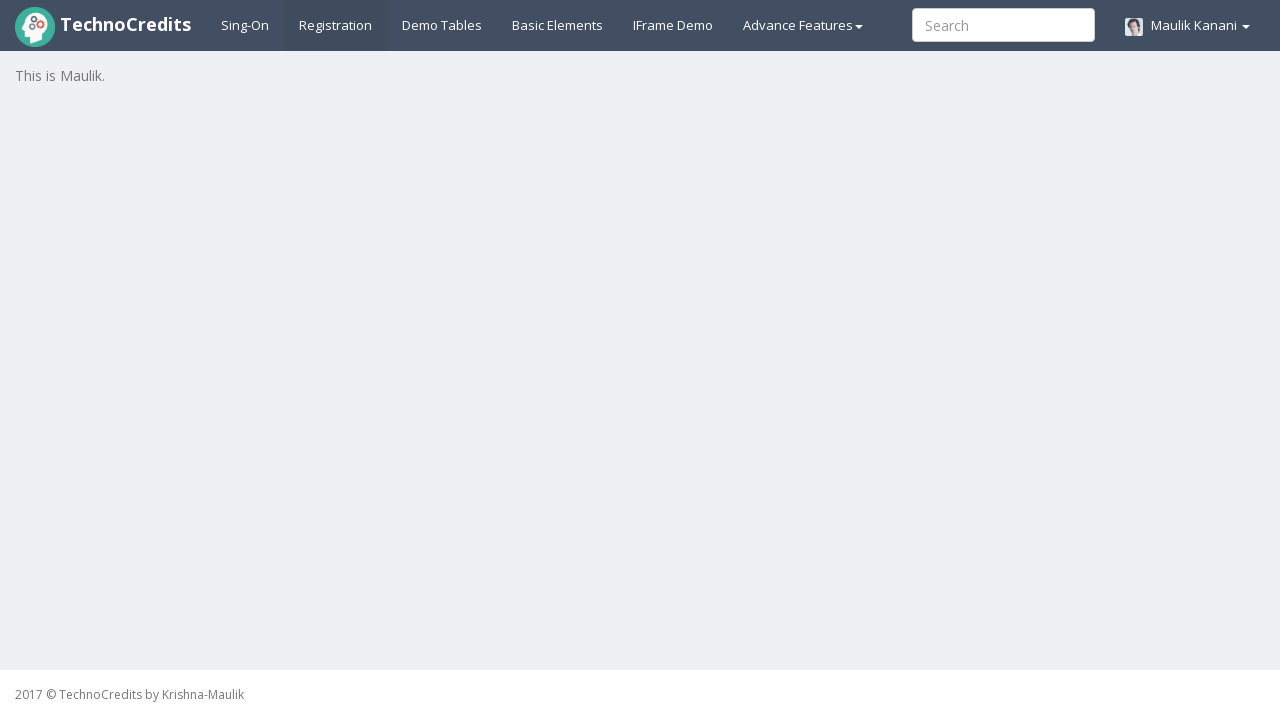

Registration form loaded and fullName field is visible
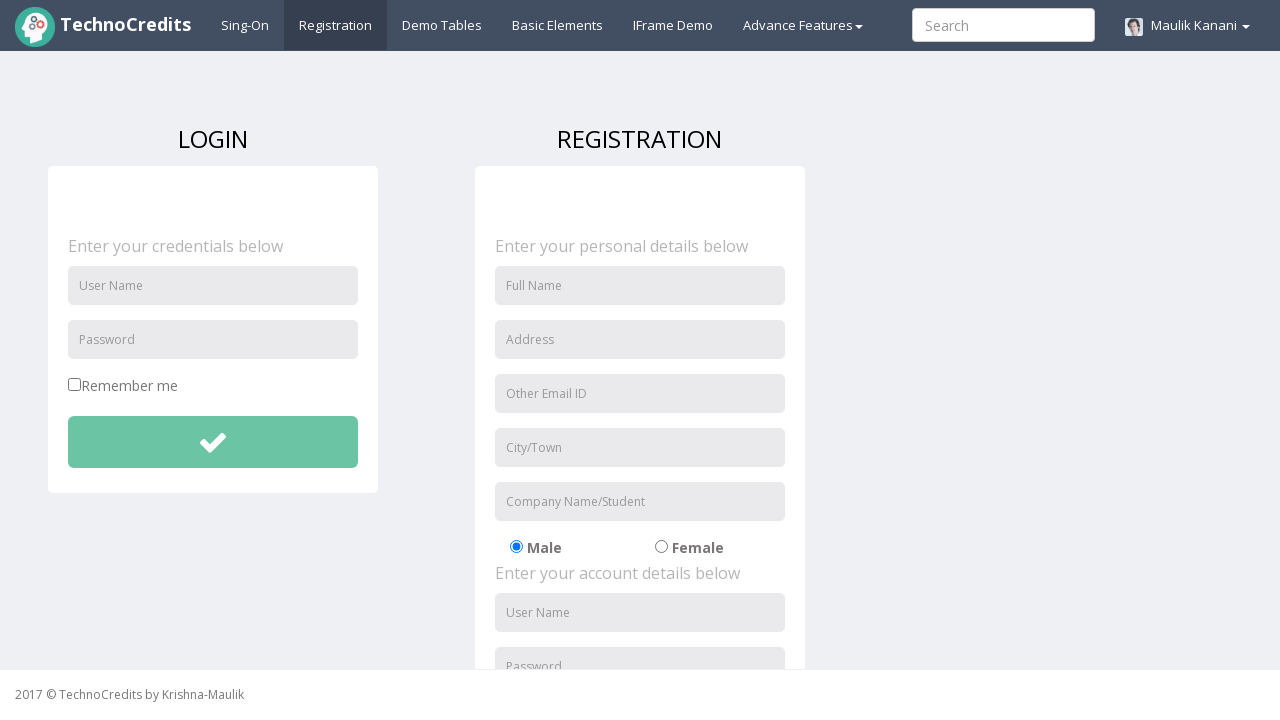

Filled fullName field with 'David Martinez' on //input[@id='fullName']
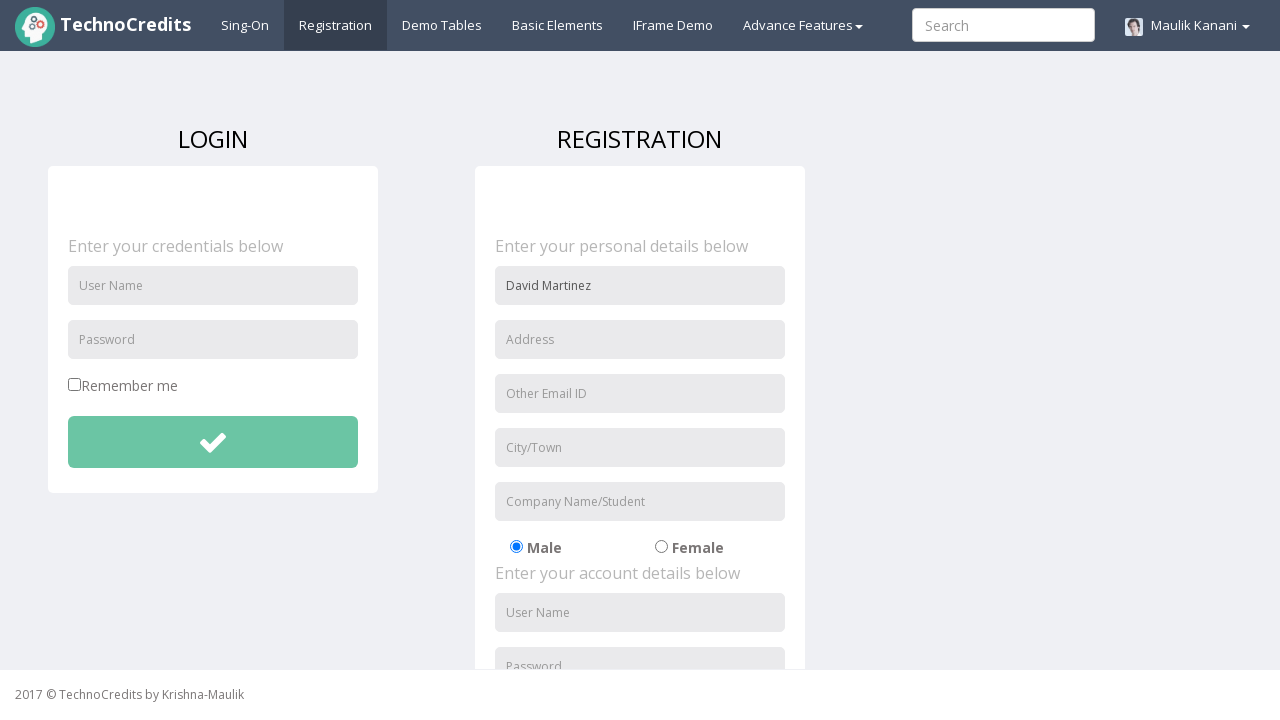

Filled address field with '159 Birch Road' on //input[@id='address']
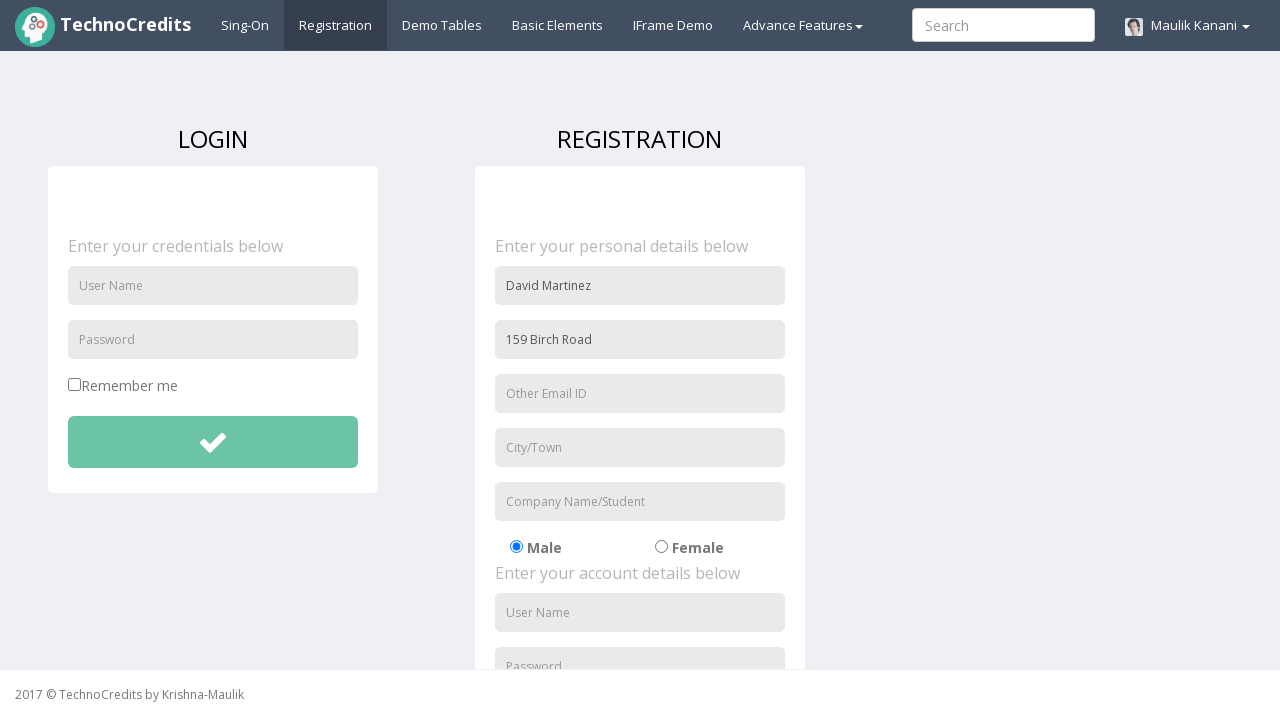

Filled useremail field with 'david.m@example.com' on //input[@id='useremail']
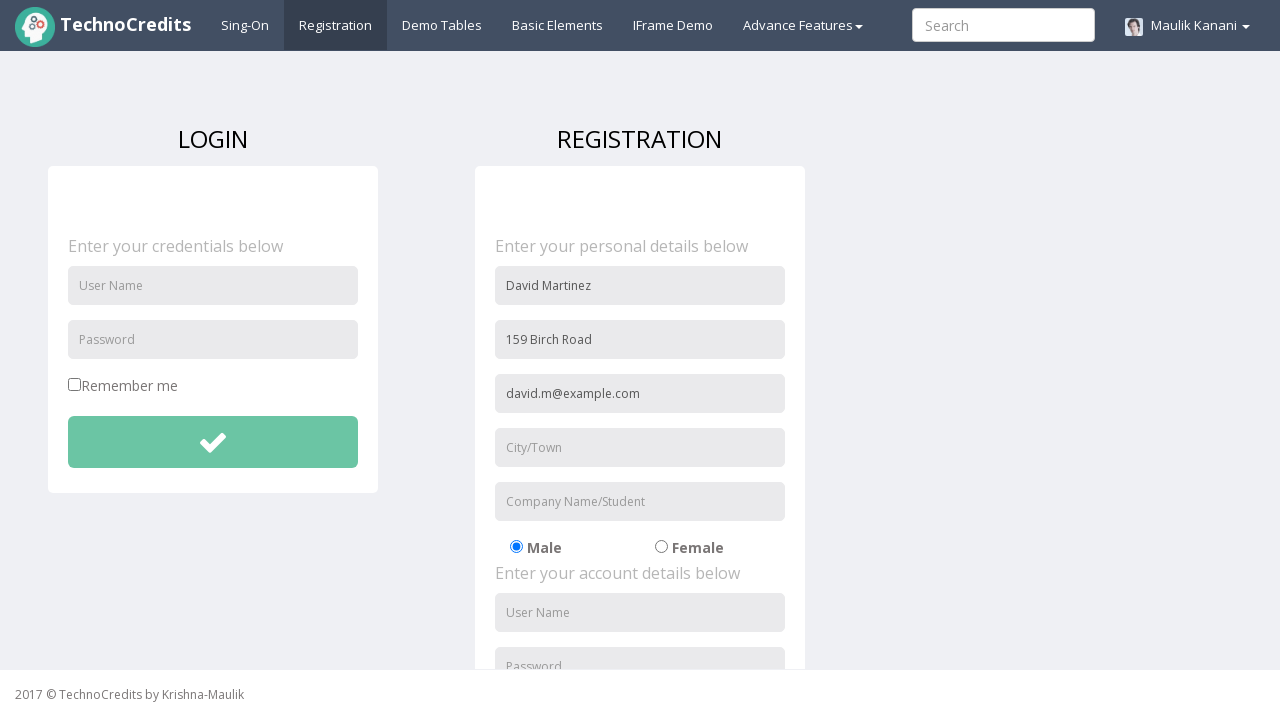

Filled usercity field with 'Phoenix' on //input[@id='usercity']
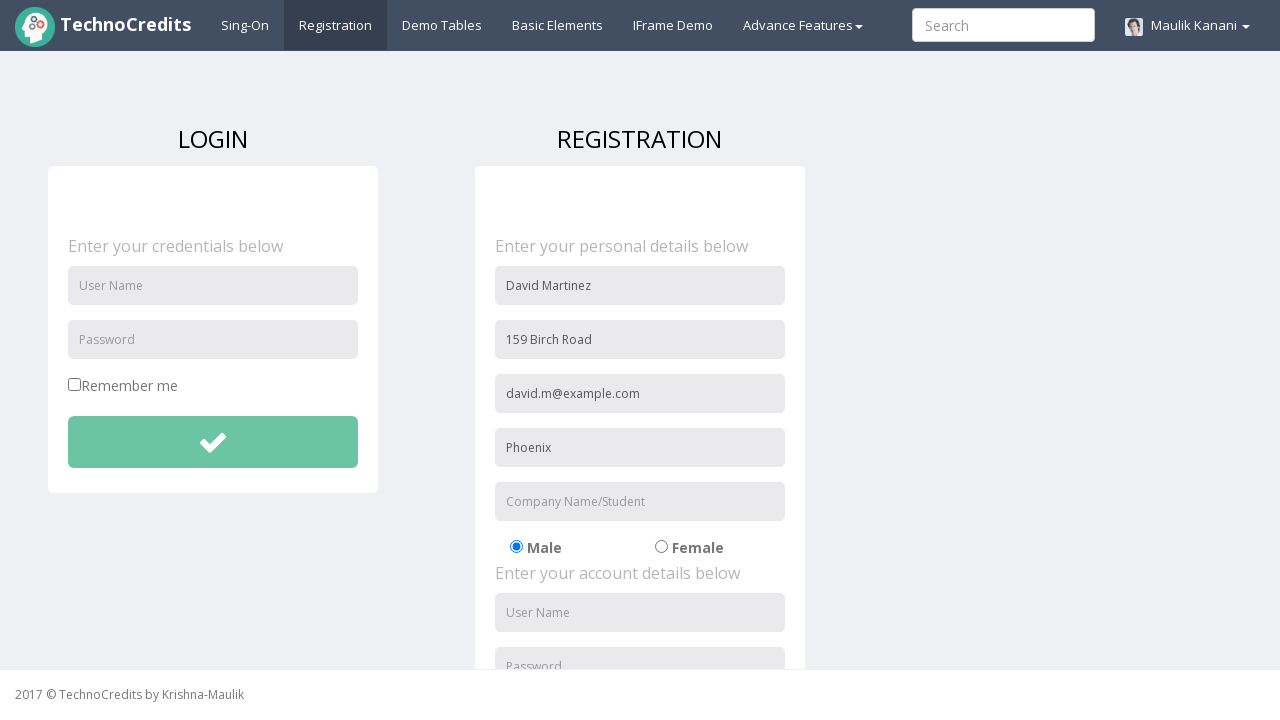

Filled organization field with 'Tech Innovators' on //input[@id='organization']
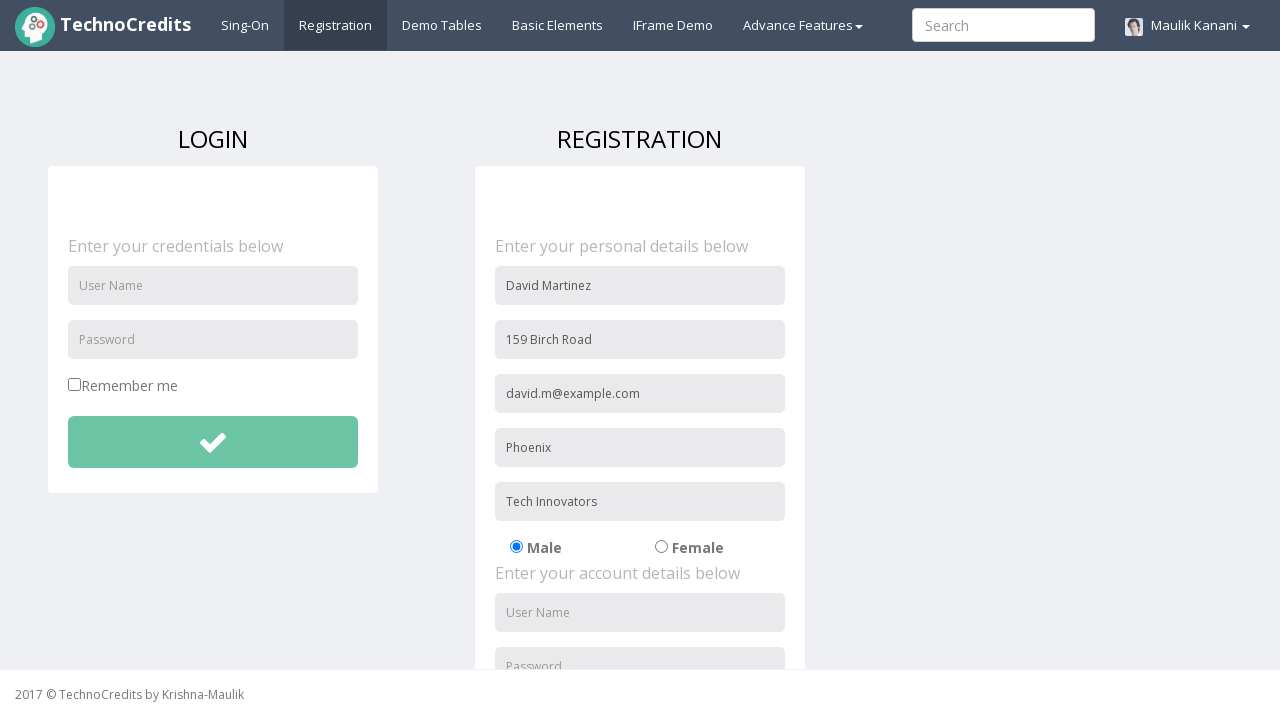

Filled usernameReg field with 'davidm159' on //input[@id='usernameReg']
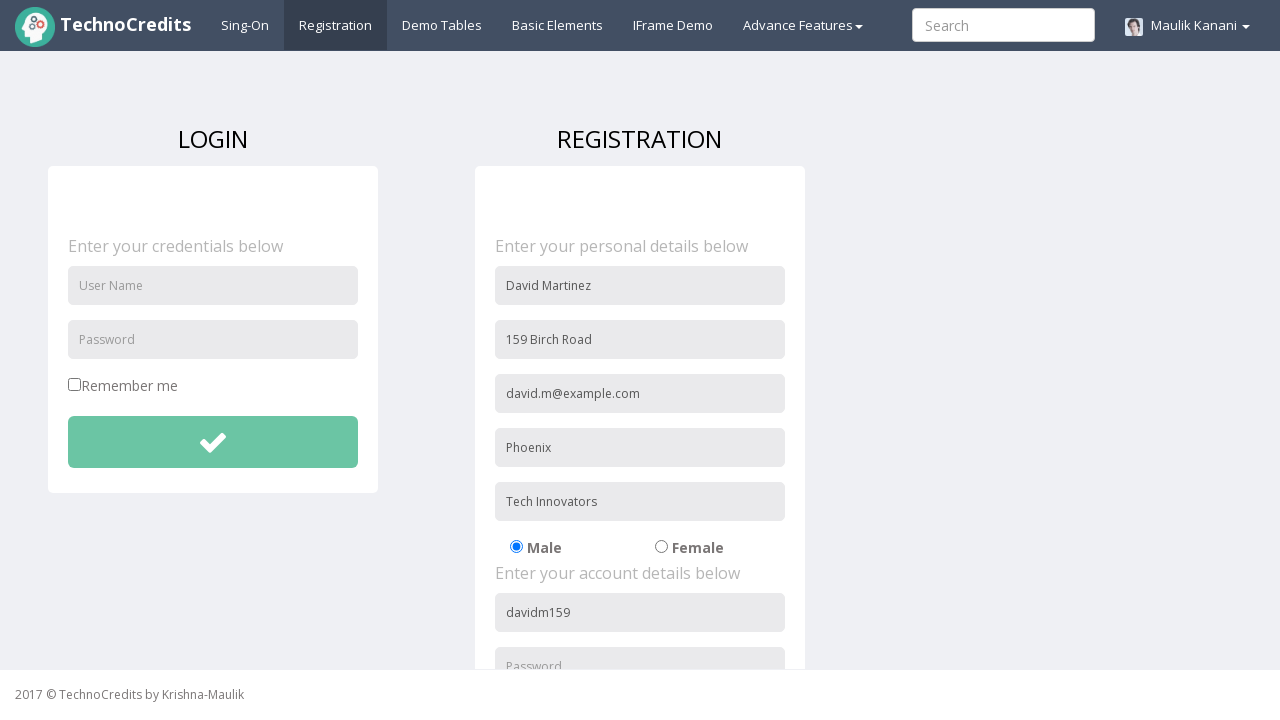

Filled passwordReg field with 'martinez159' on //input[@id='passwordReg']
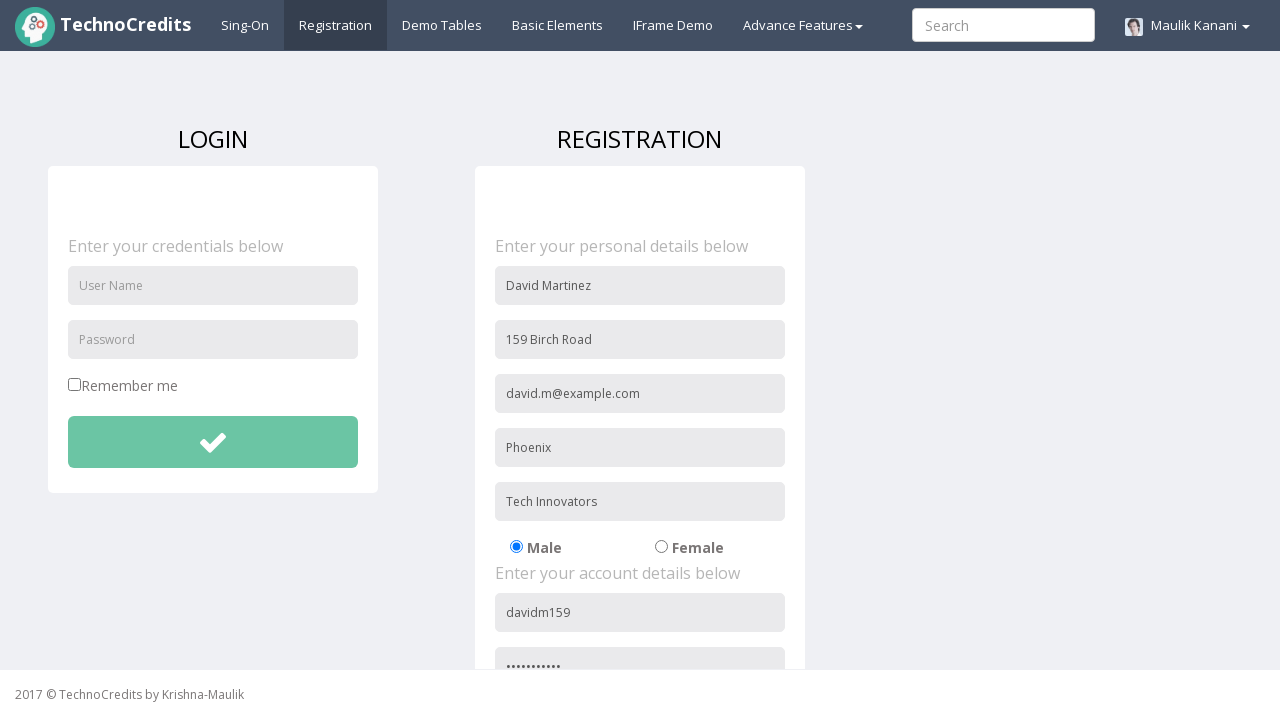

Filled repasswordReg field with 'martinez159' on //input[@id='repasswordReg']
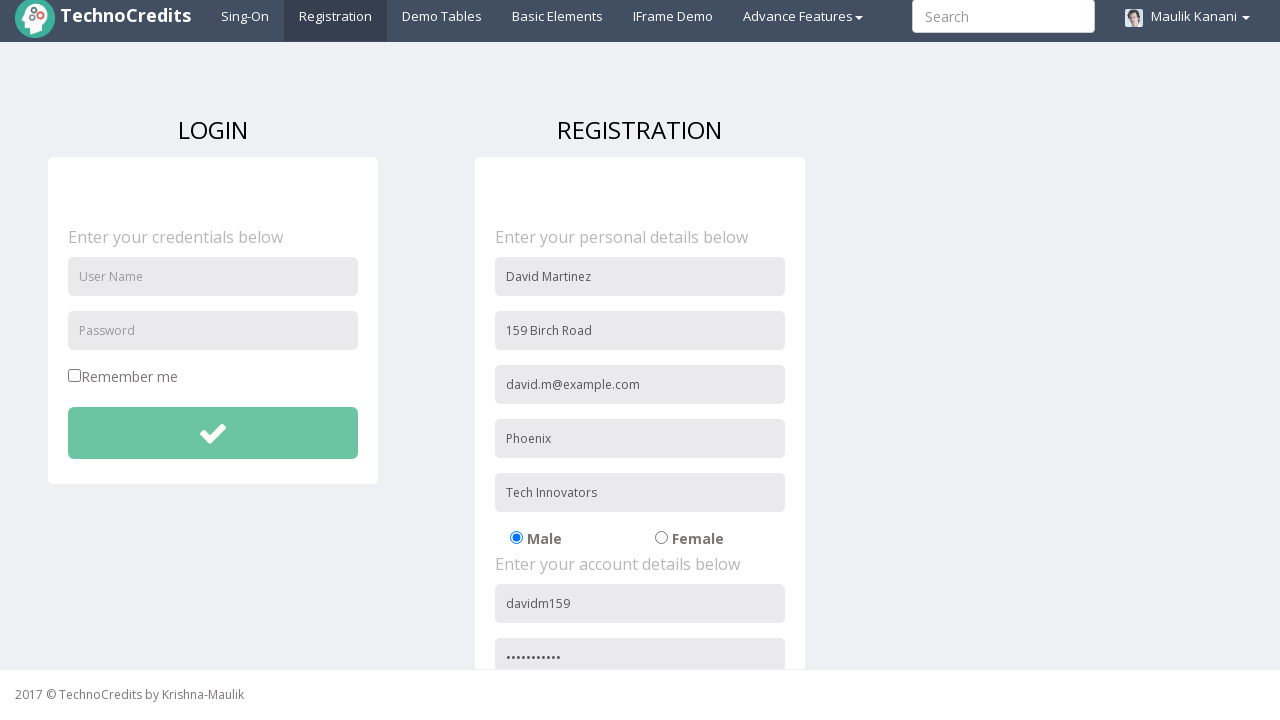

Checked signup agreement checkbox at (481, 601) on xpath=//input[@id='signupAgreement']
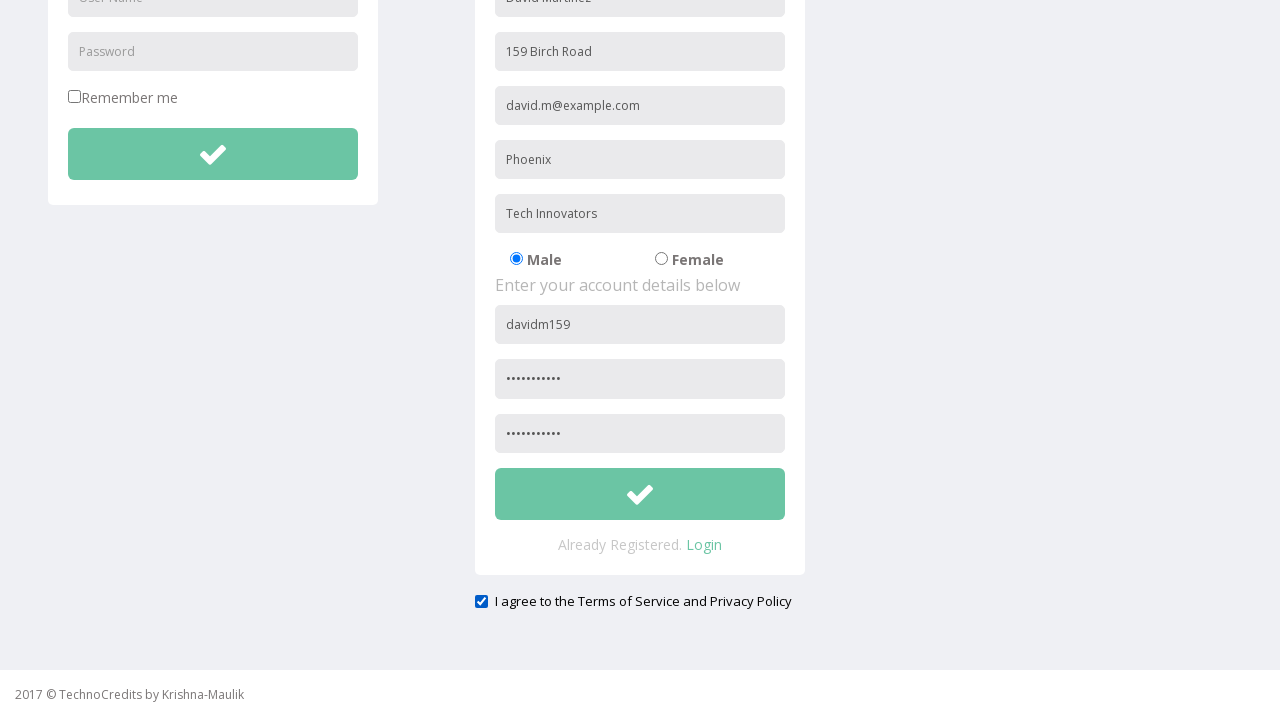

Cleared organization field to test validation on //input[@id='organization']
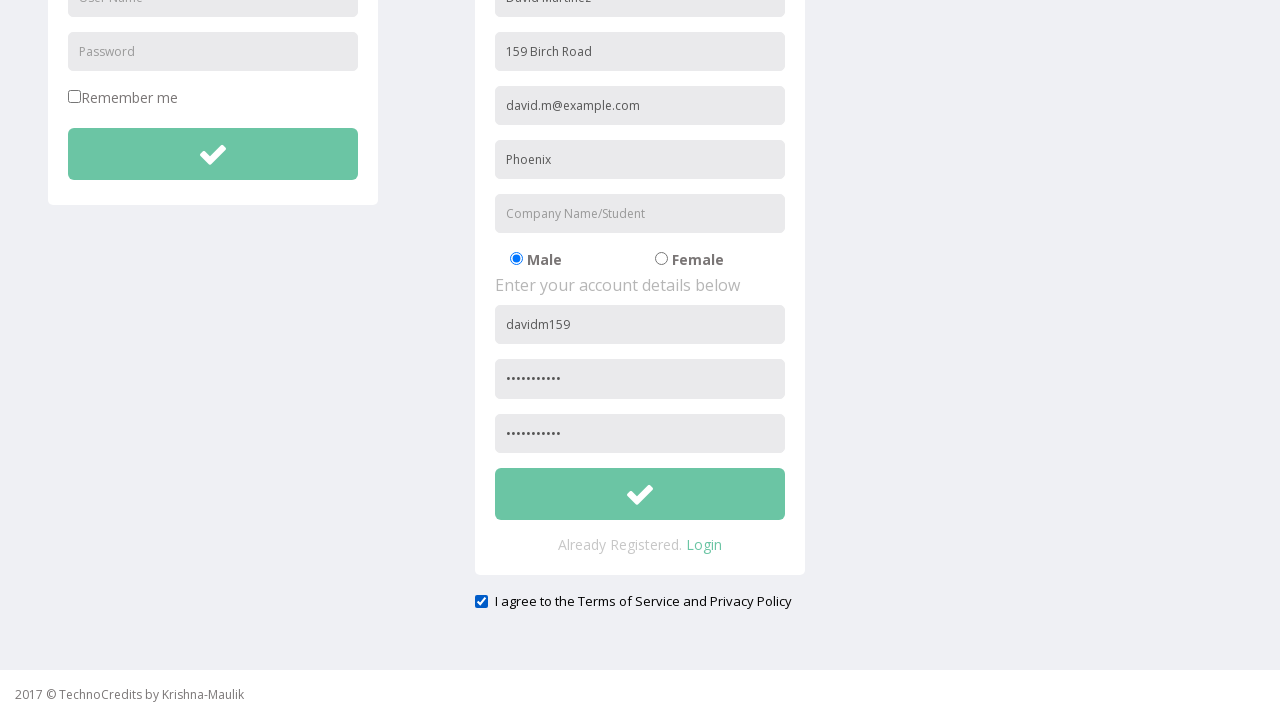

Clicked signup button to submit form at (640, 494) on xpath=//button[@id='btnsubmitsignUp']
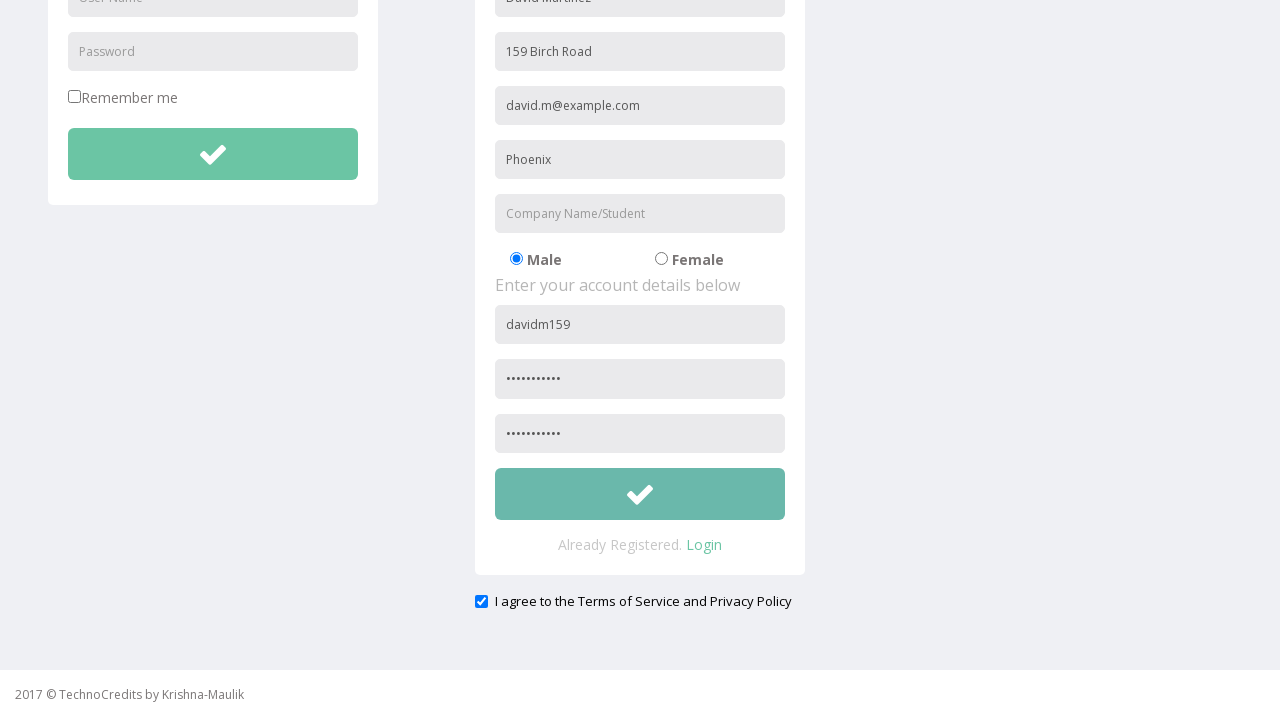

Validation alert for missing organization field accepted
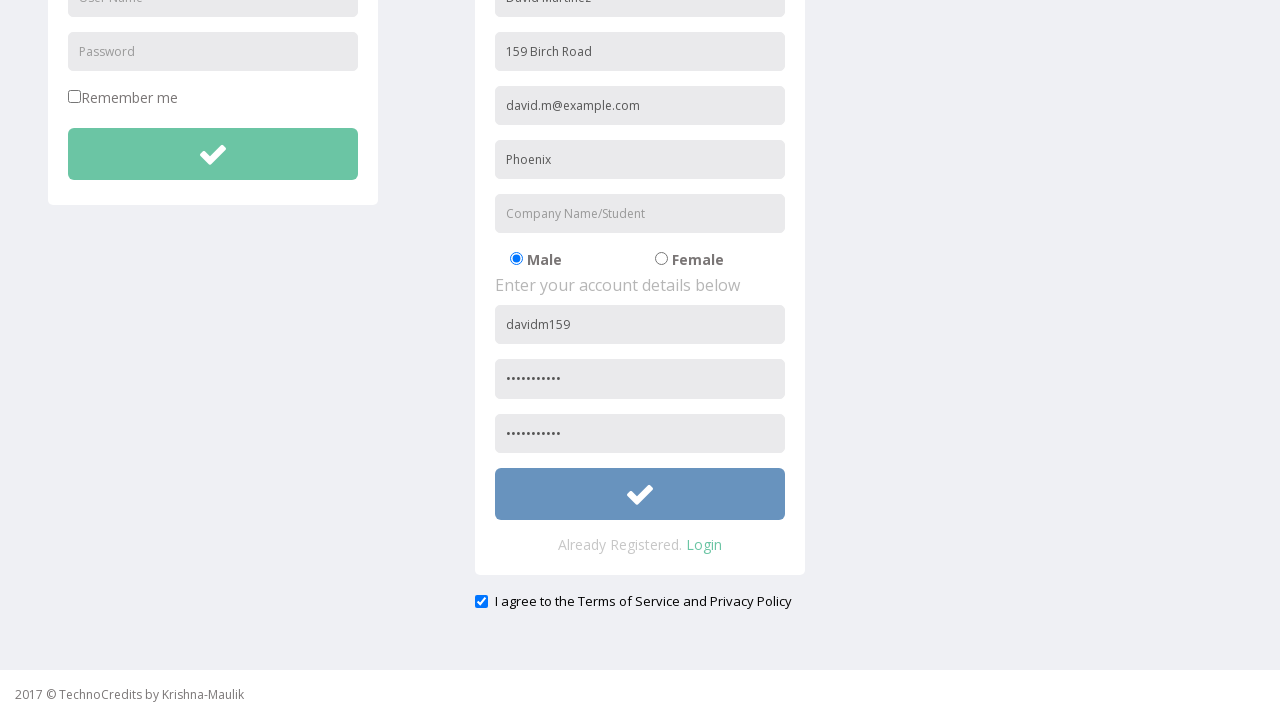

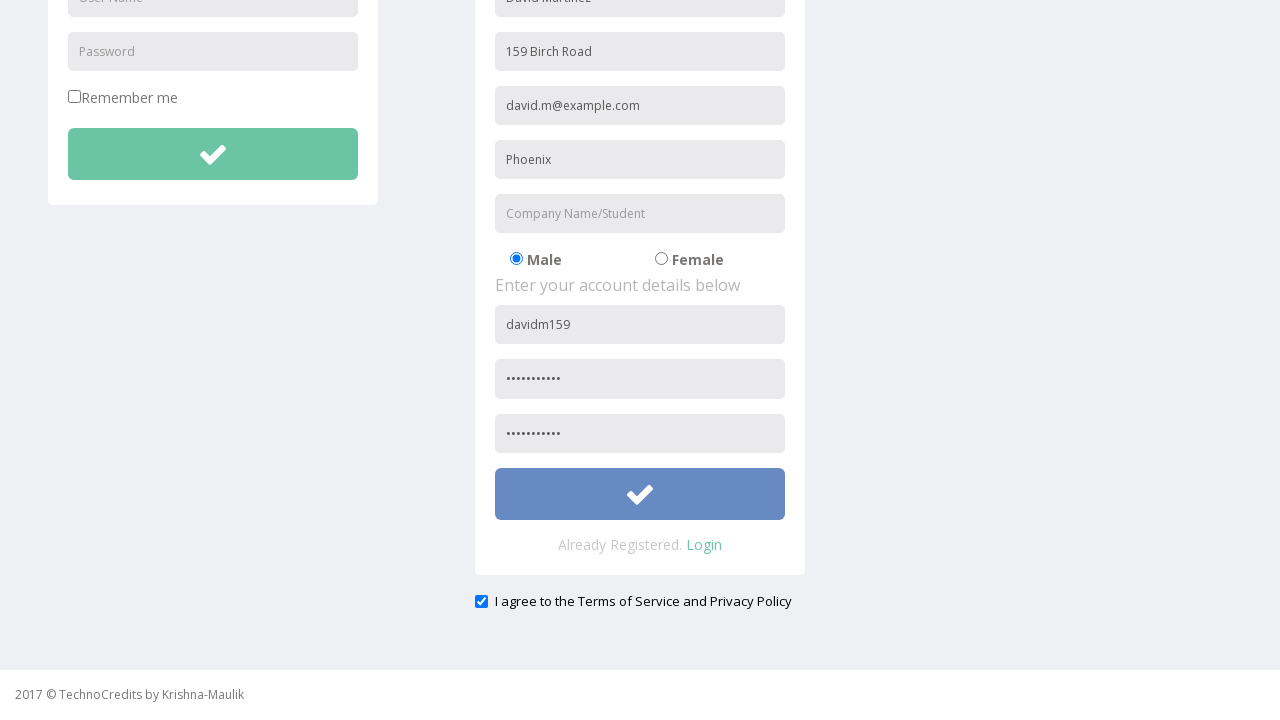